Clicks on the Add/Remove Elements link and verifies the page heading contains "Add/Remove Elements"

Starting URL: https://the-internet.herokuapp.com/

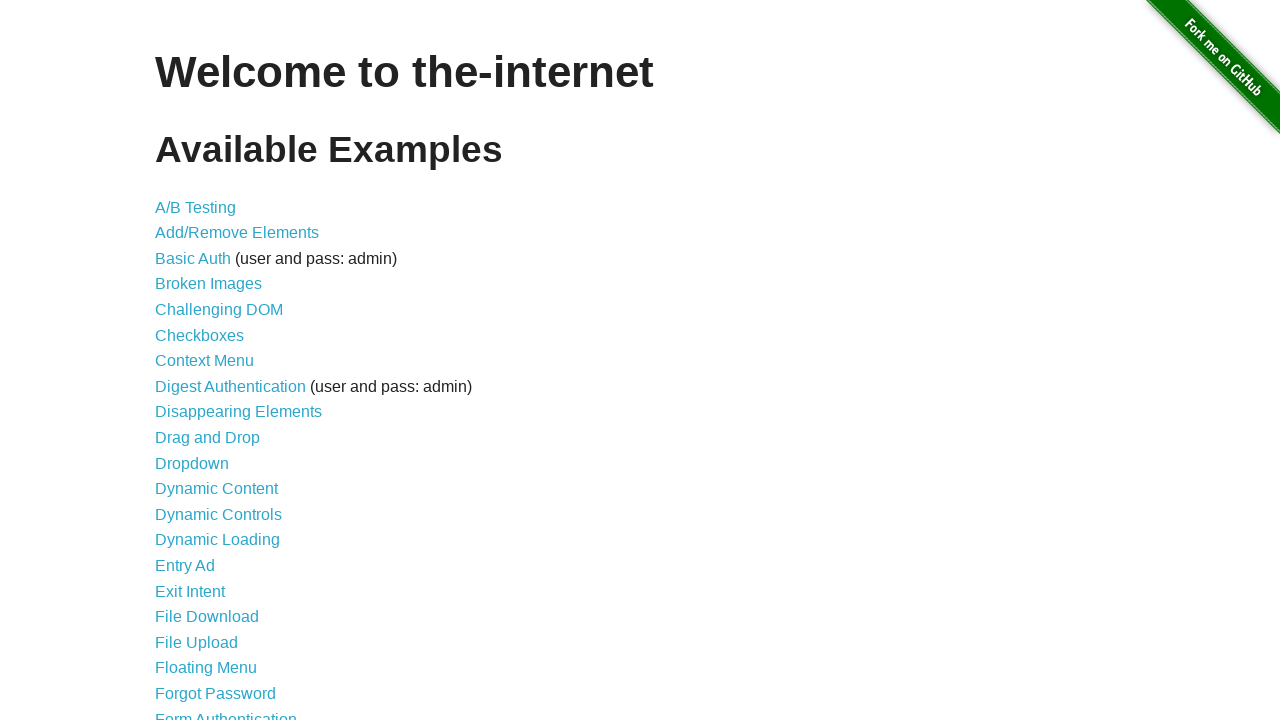

Navigated to the-internet.herokuapp.com homepage
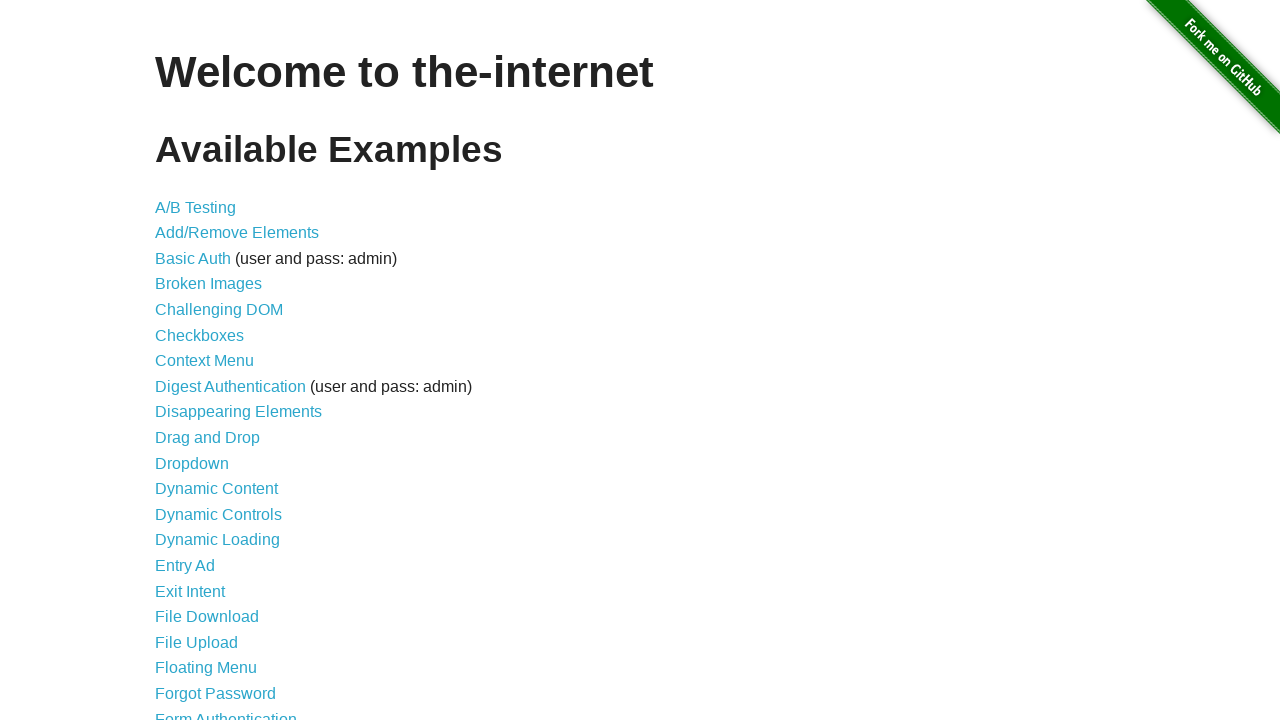

Clicked on Add/Remove Elements link at (237, 233) on text=Add/Remove Elements
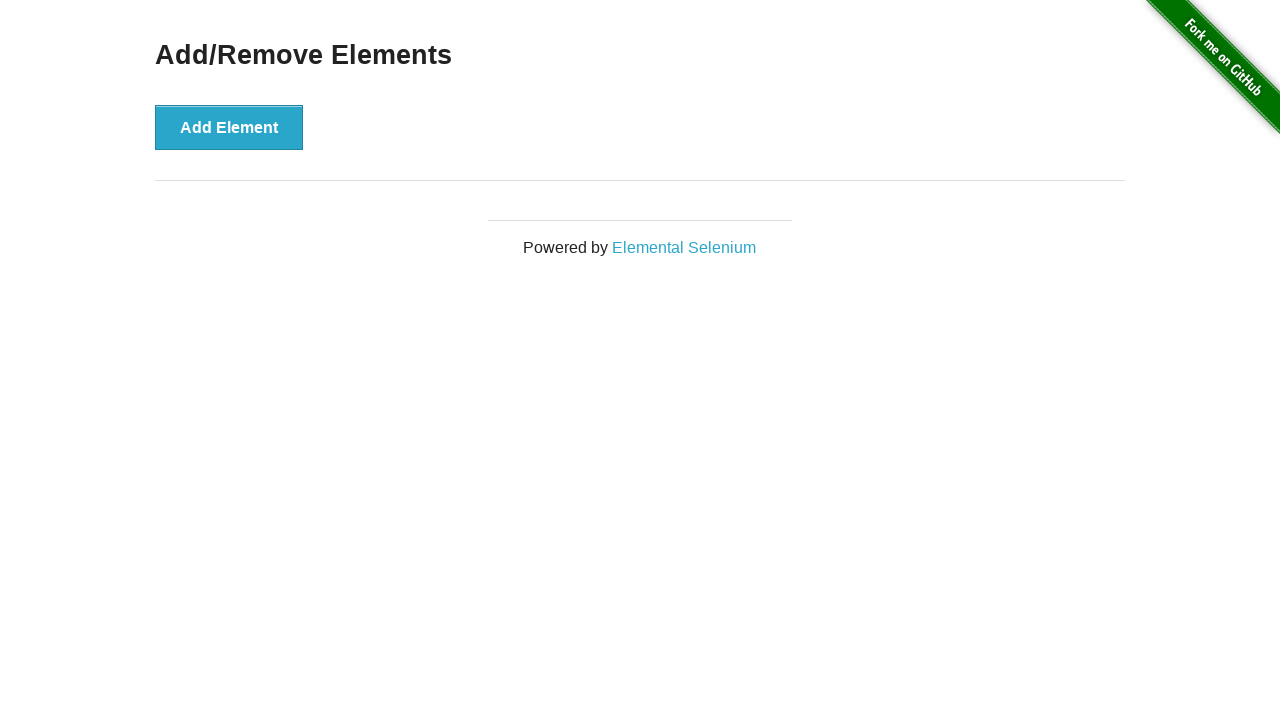

Page heading loaded successfully
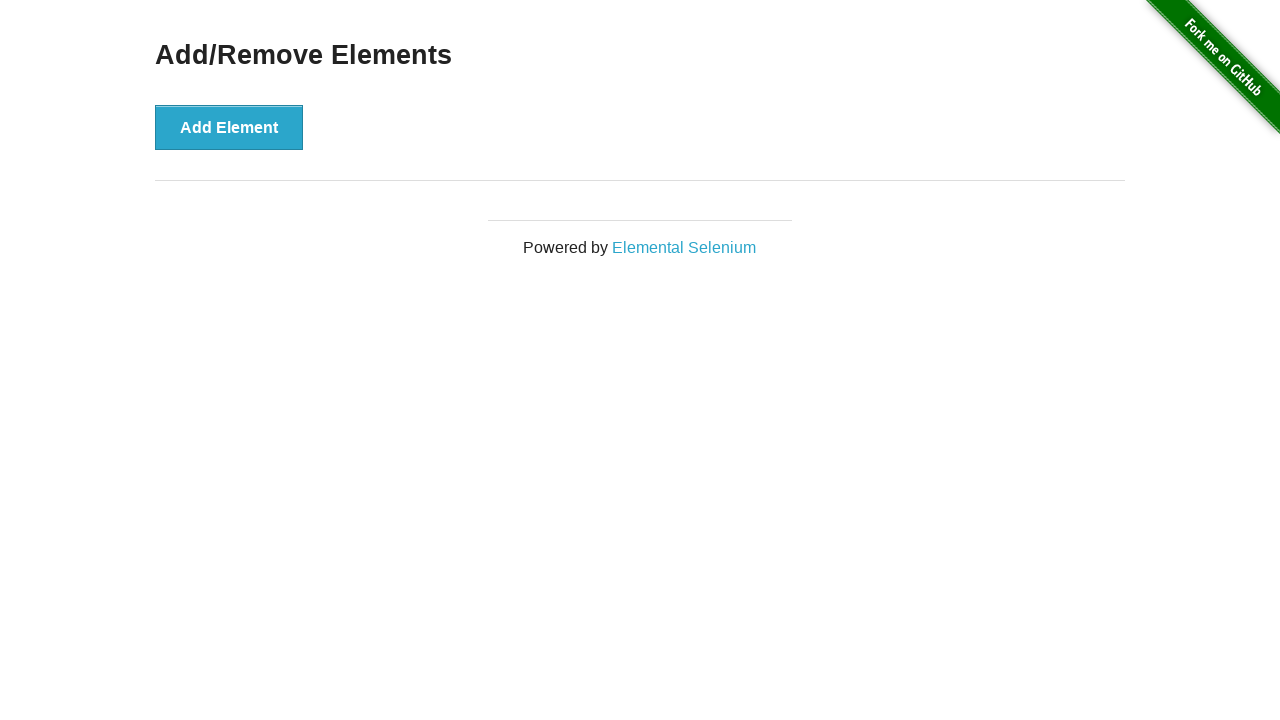

Retrieved heading text: 'Add/Remove Elements'
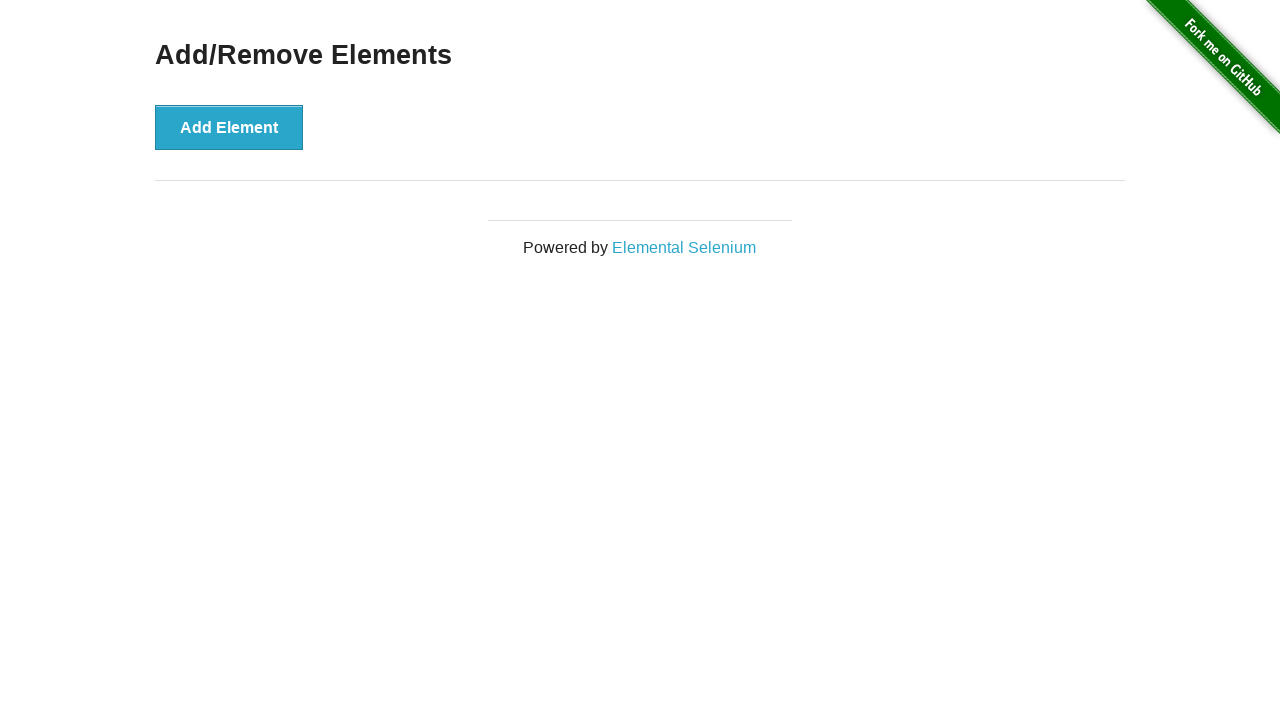

Verified heading contains 'Add/Remove Elements'
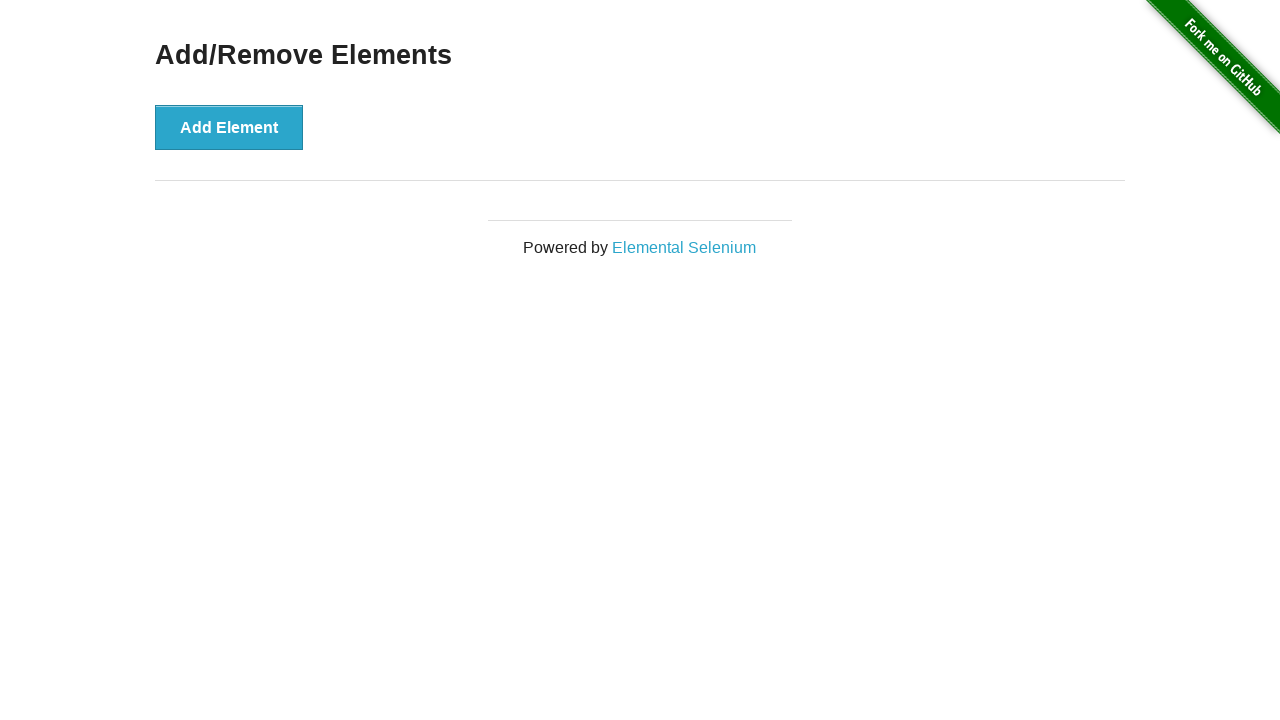

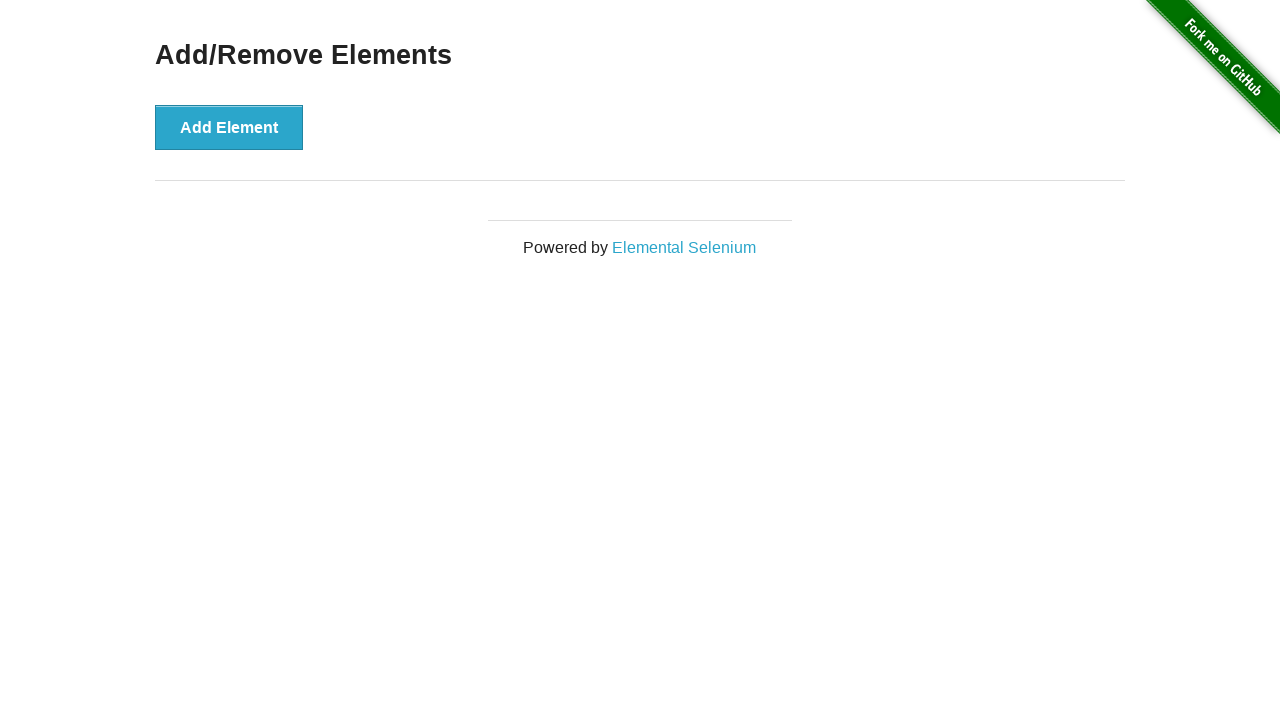